Tests navigation on syntaxprojects.com by clicking on the "Start Practising" button and then selecting the first demo item from the list

Starting URL: https://syntaxprojects.com/

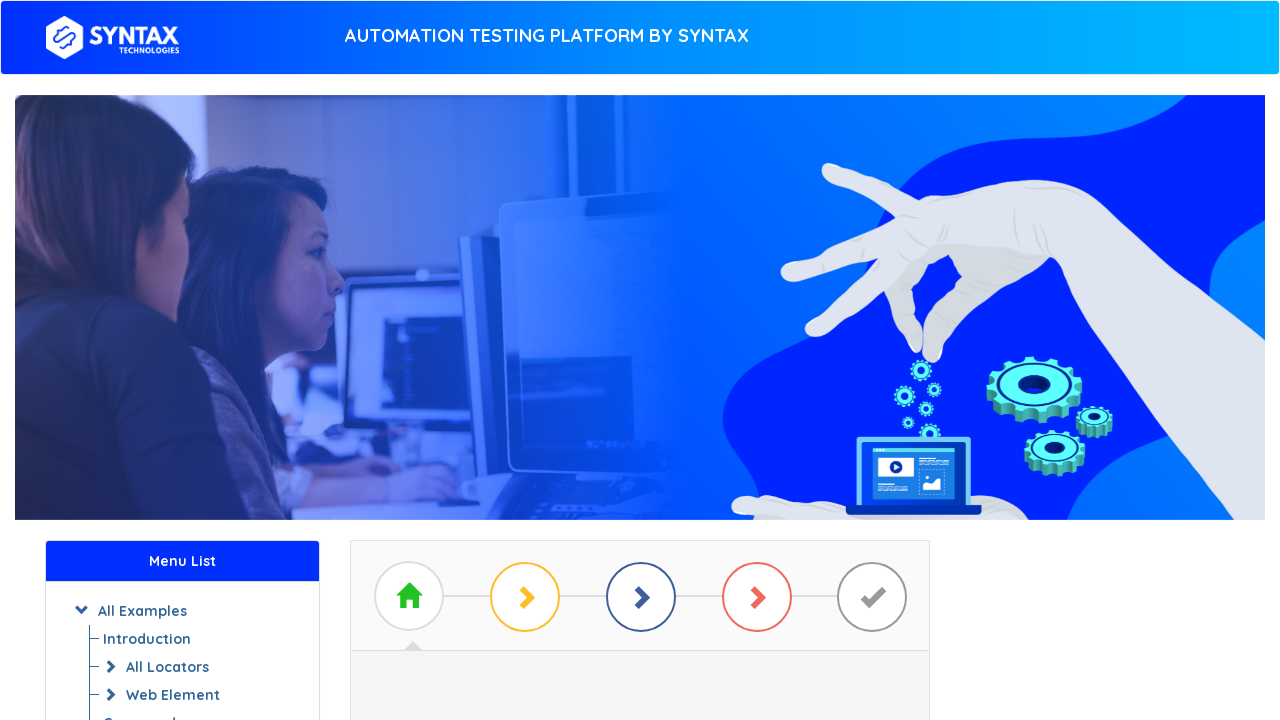

Clicked on 'Start Practising' button at (640, 372) on xpath=//a[contains(text(), 'Start Practising')]
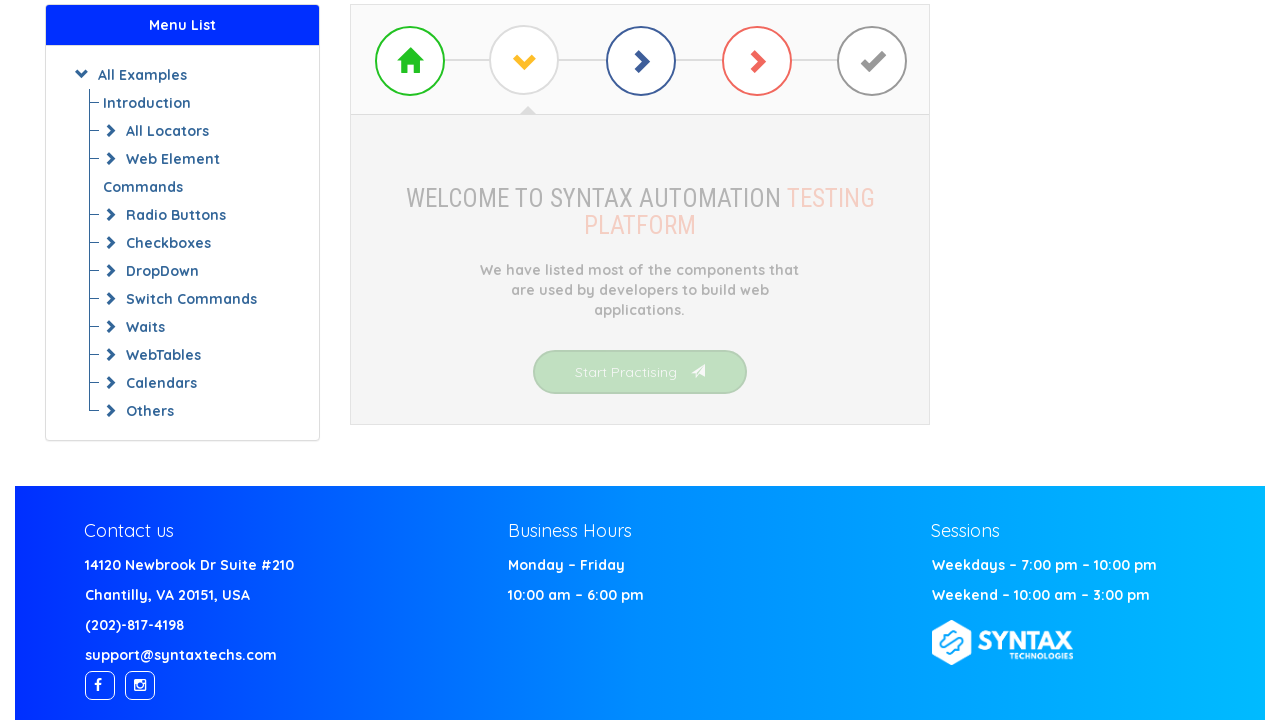

Waited for demo list items to load
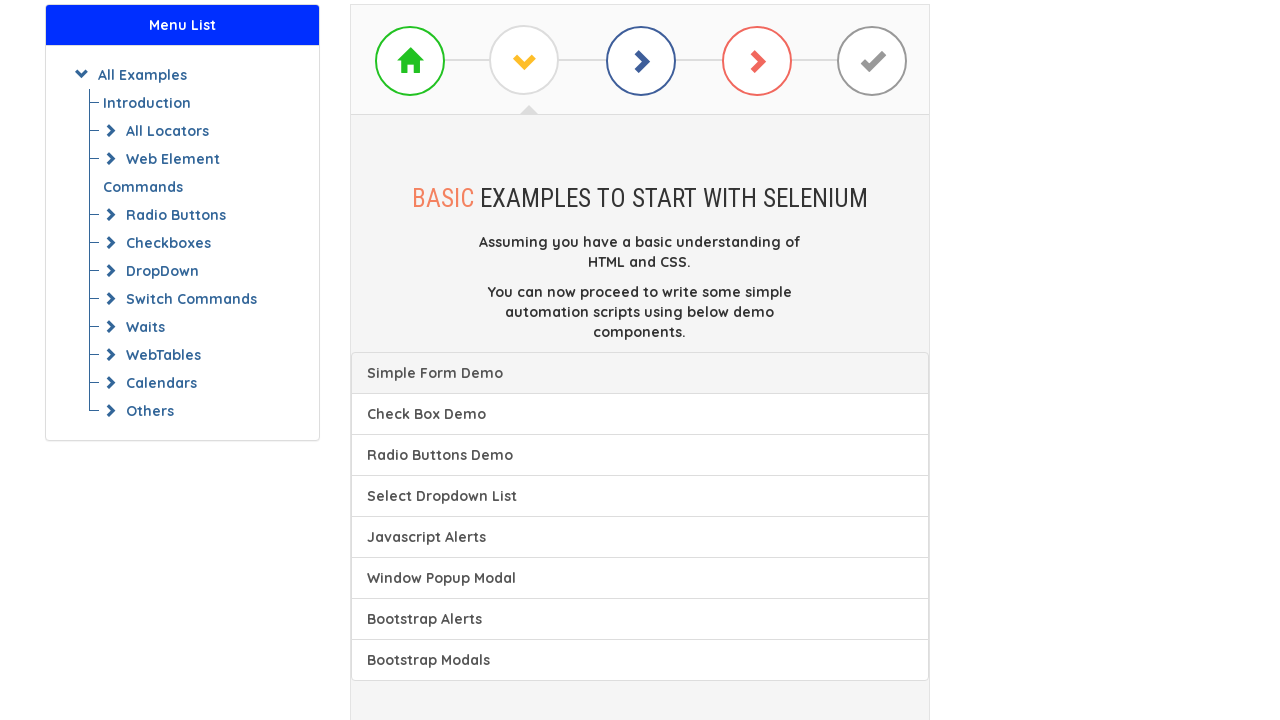

Clicked on the first demo item from the list at (640, 373) on xpath=(//a[@class='list-group-item'])[1]
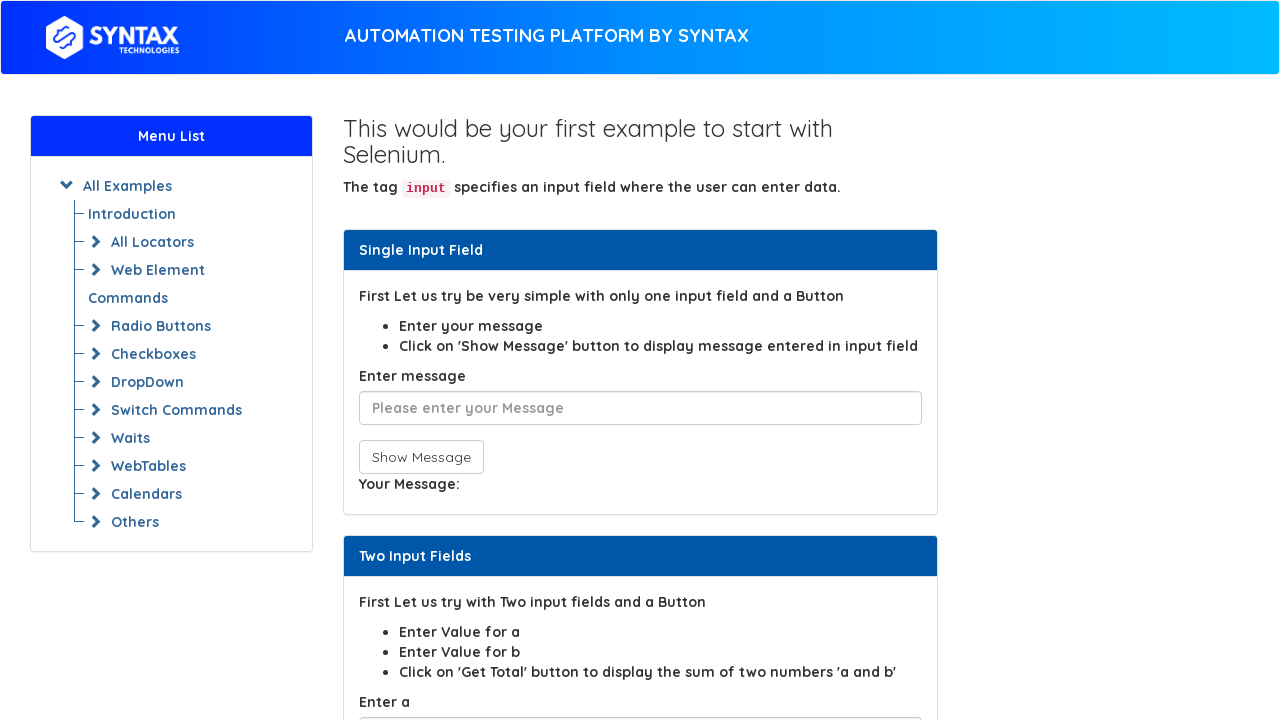

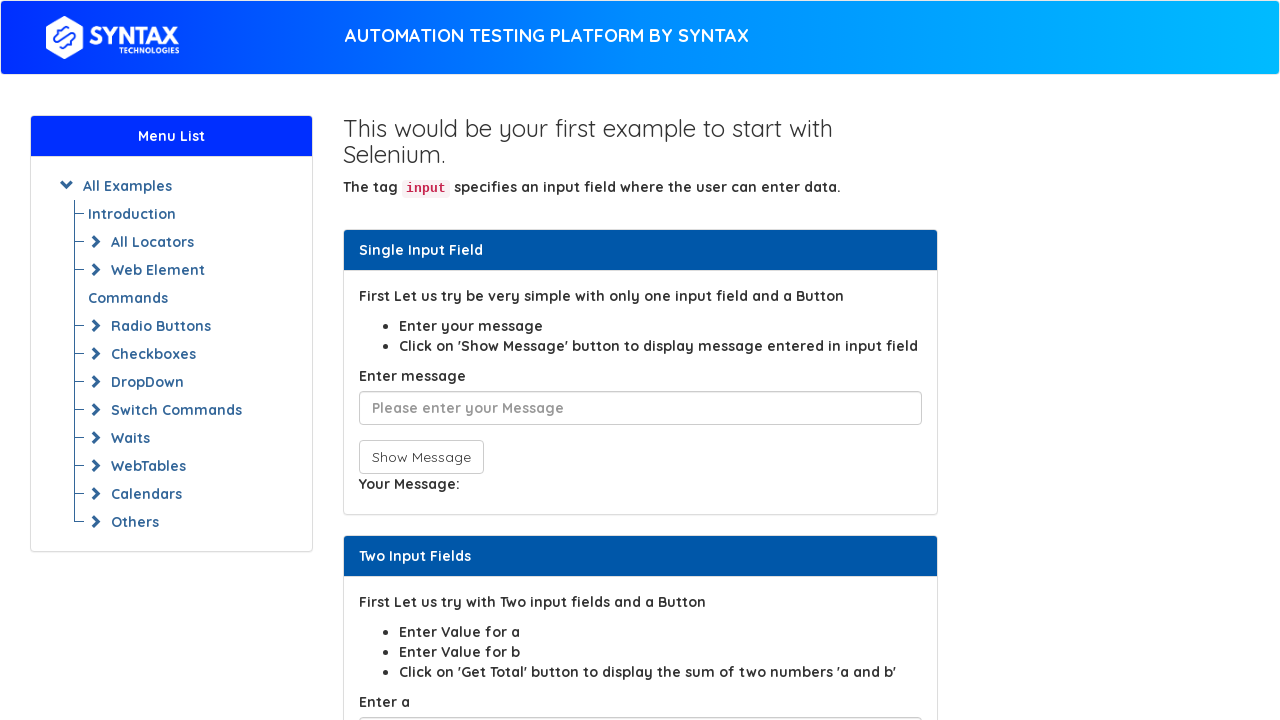